Tests that clicking the "Due" column header sorts the table data in ascending order by verifying the due values are in sorted order

Starting URL: http://the-internet.herokuapp.com/tables

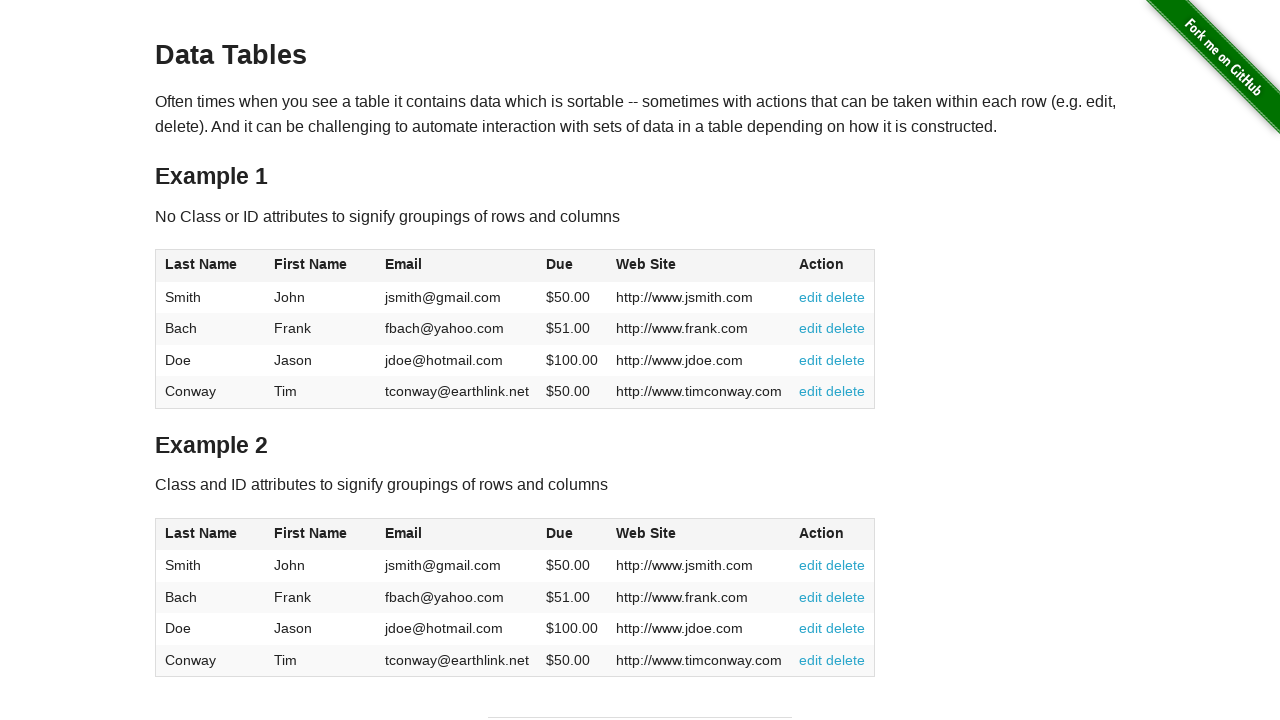

Clicked the Due column header to sort table in ascending order at (572, 266) on #table1 thead tr th:nth-of-type(4)
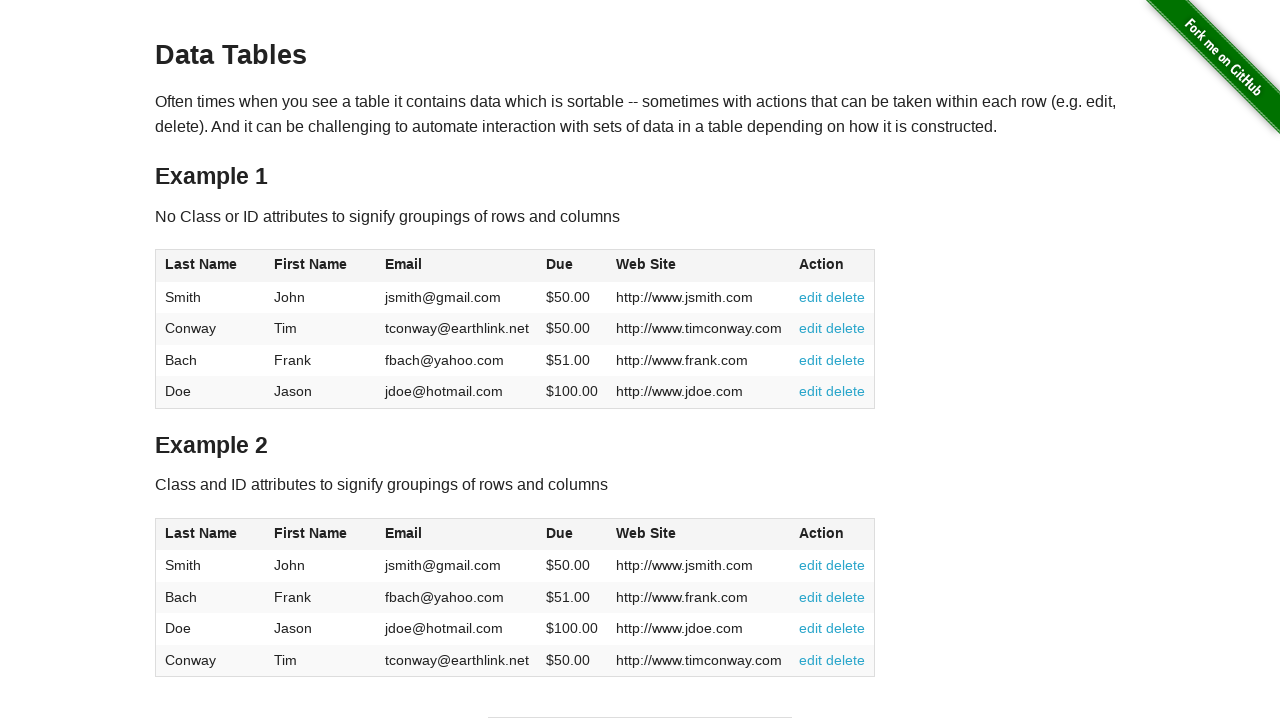

Waited for Due column data to load in table body
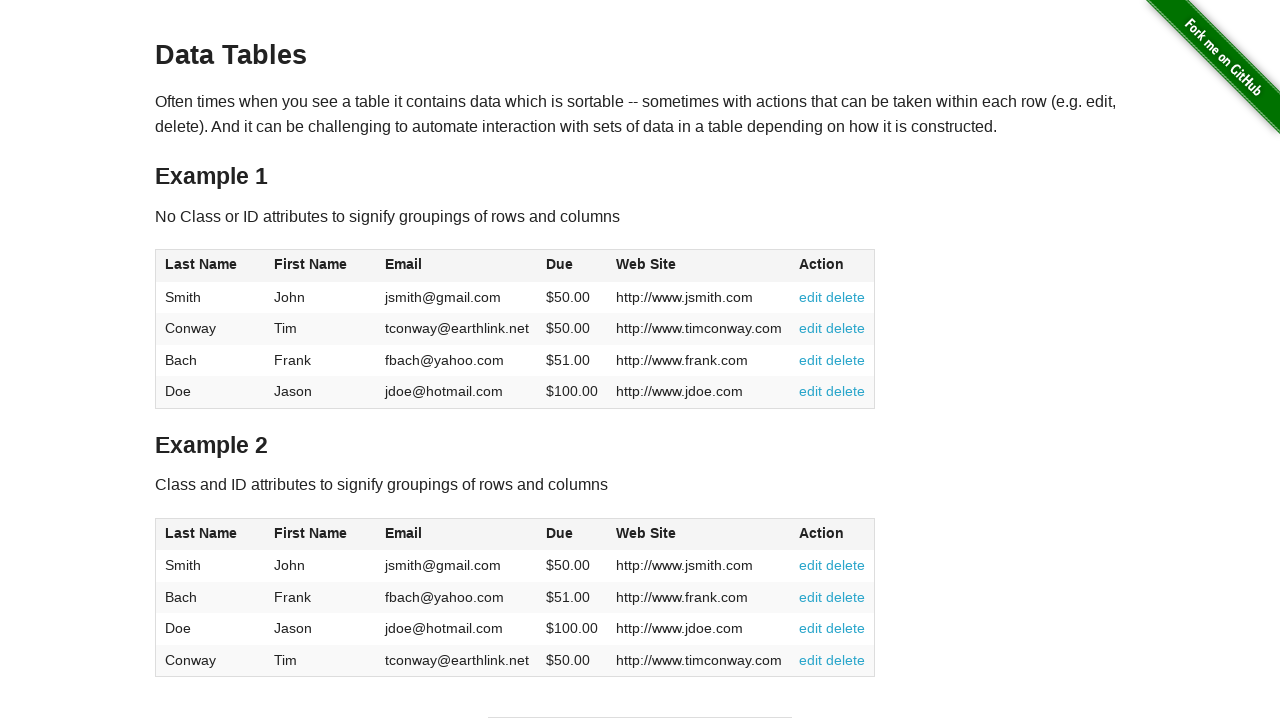

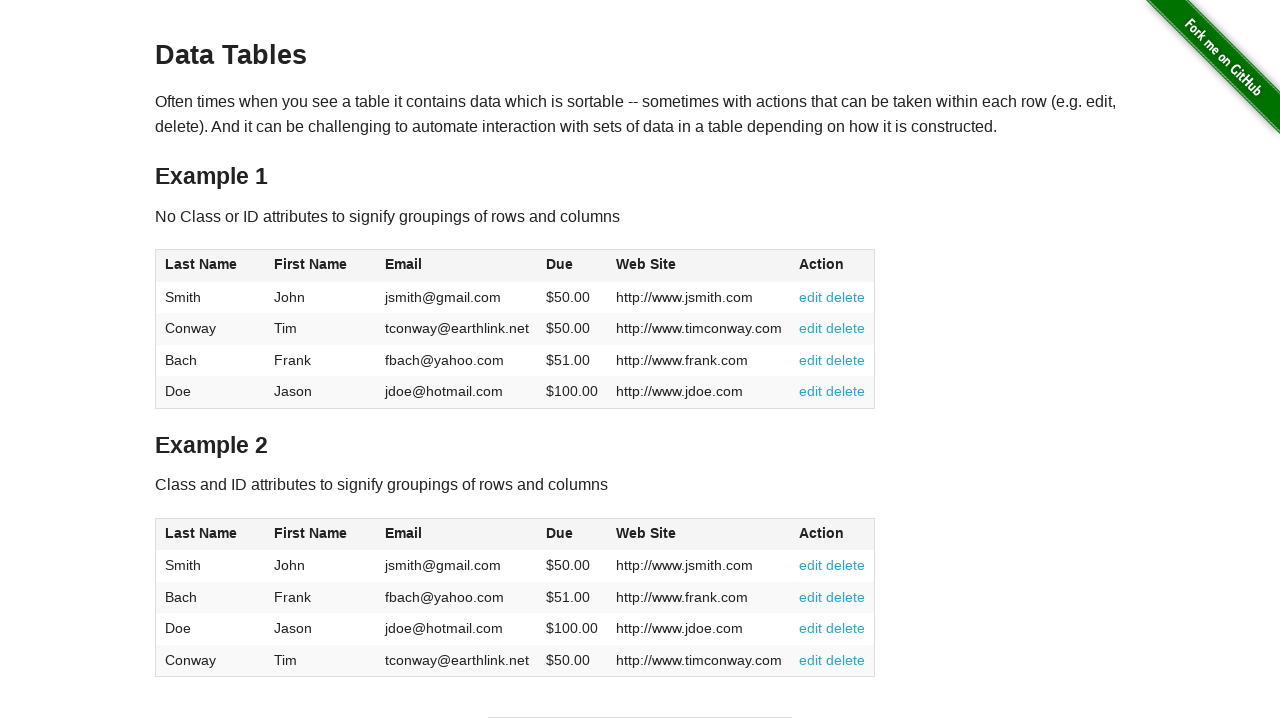